Navigates to JPL Space images page and clicks the full image button to view the featured image

Starting URL: https://data-class-jpl-space.s3.amazonaws.com/JPL_Space/index.html

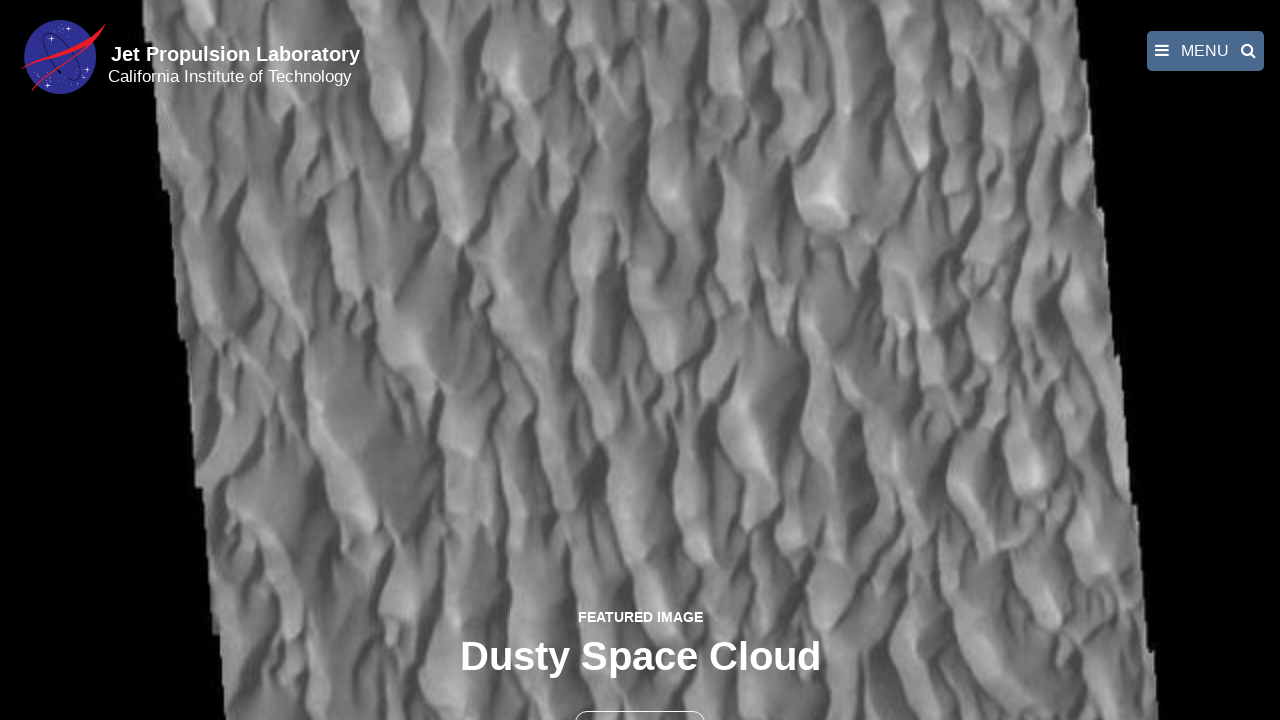

Navigated to JPL Space images page
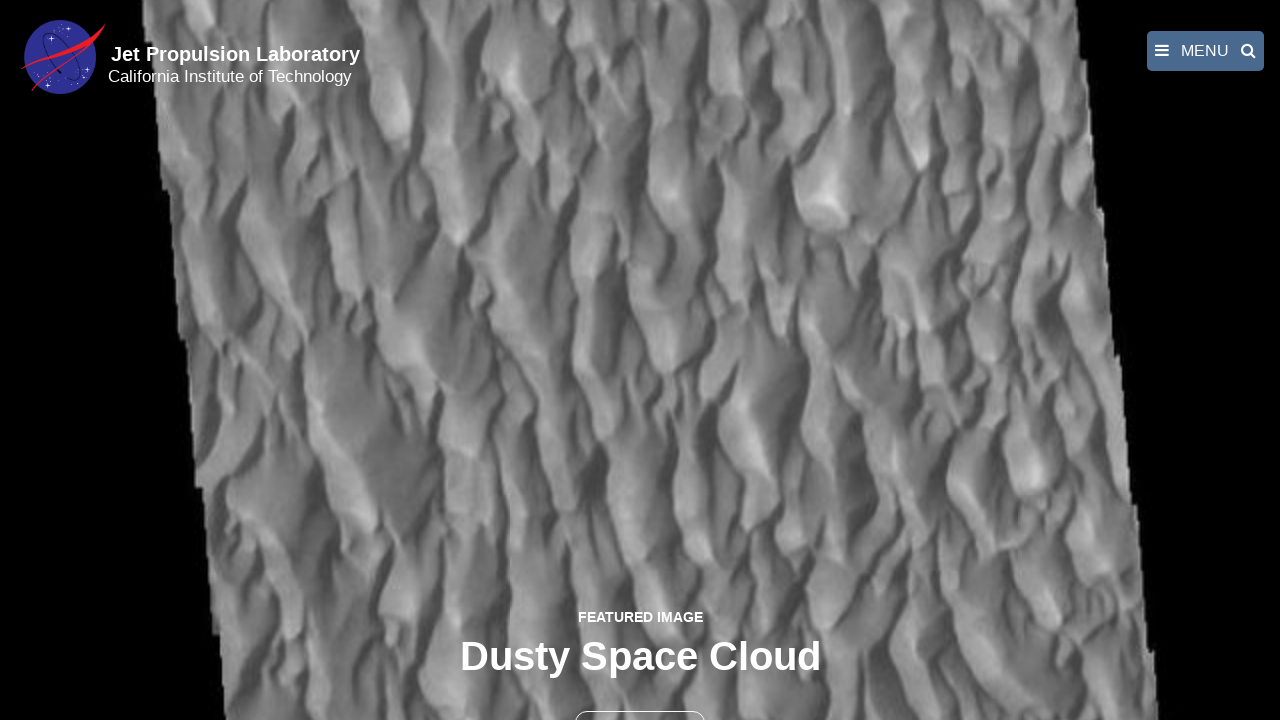

Clicked the full image button to view featured image at (640, 699) on button >> nth=1
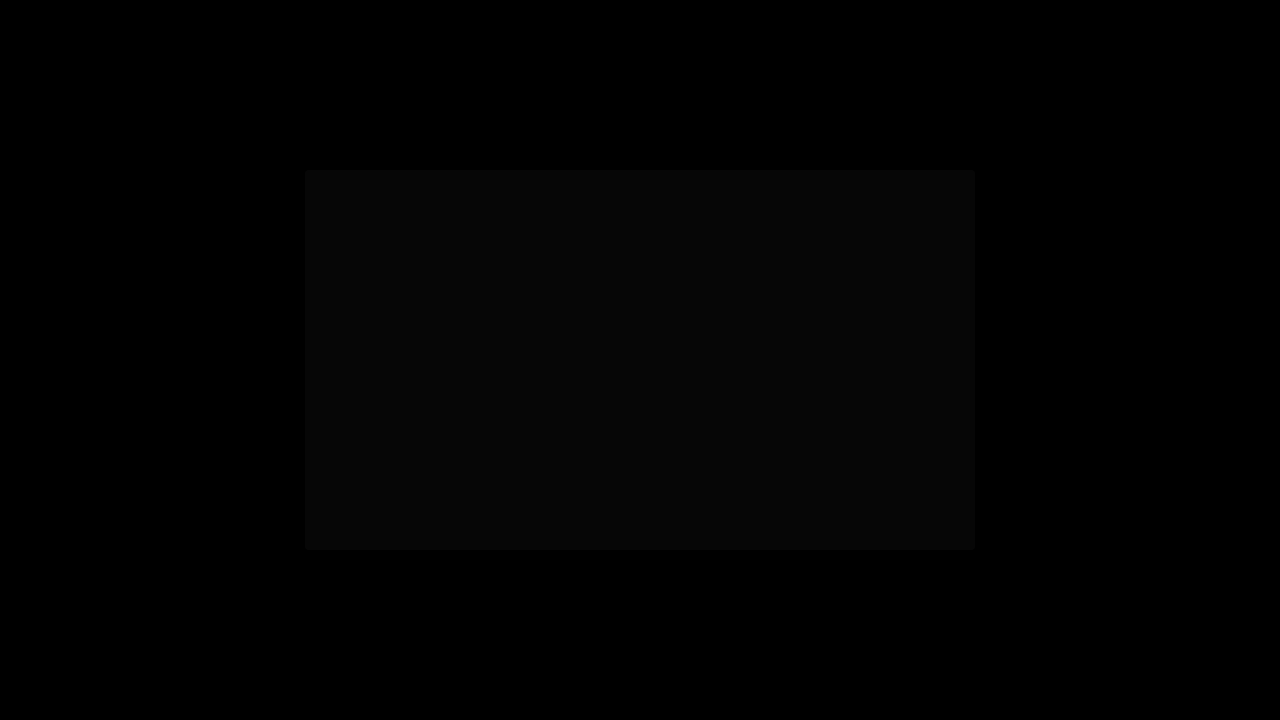

Full-size featured image loaded and displayed
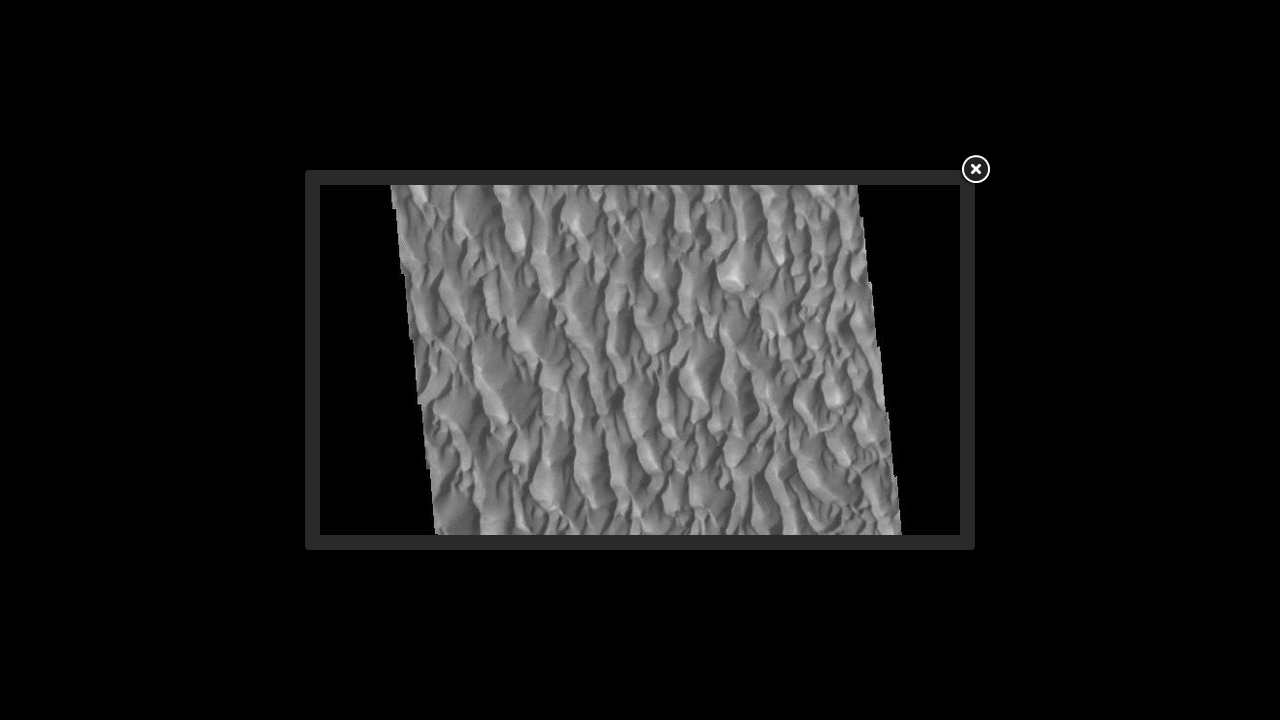

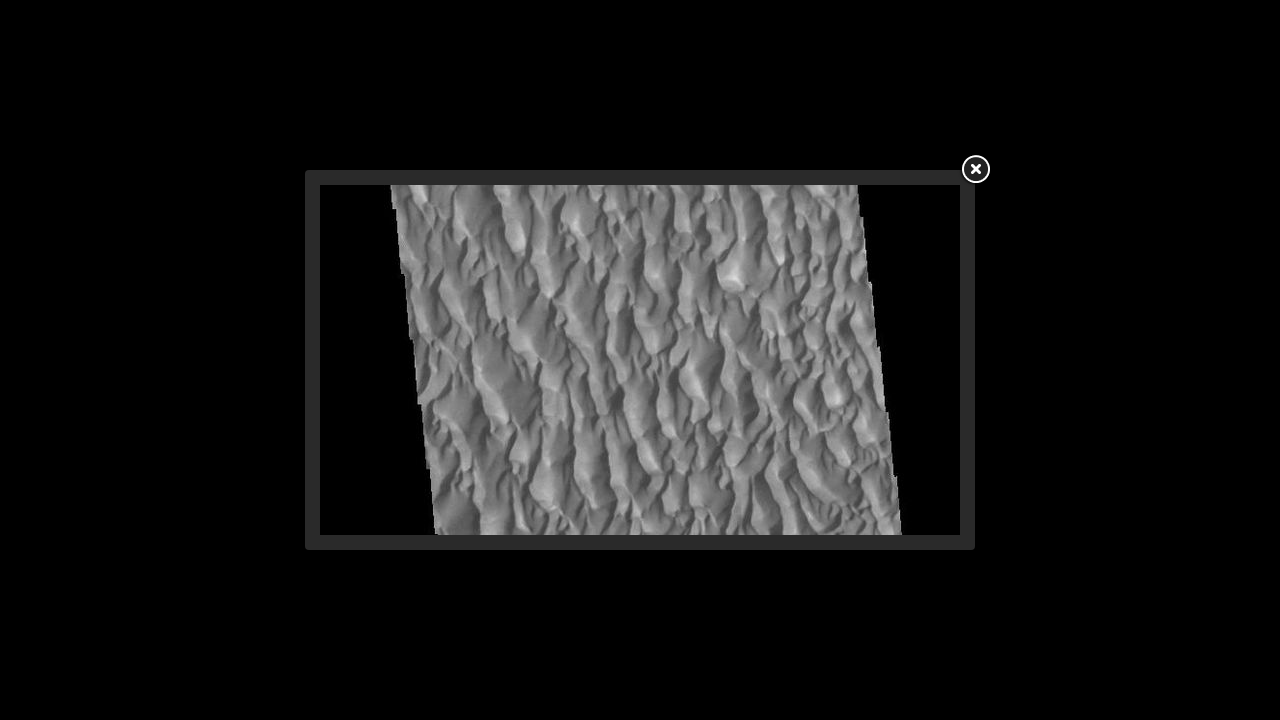